Navigates to the Playwright documentation site, clicks the "Get started" link, and verifies the Installation heading is visible

Starting URL: https://playwright.dev/

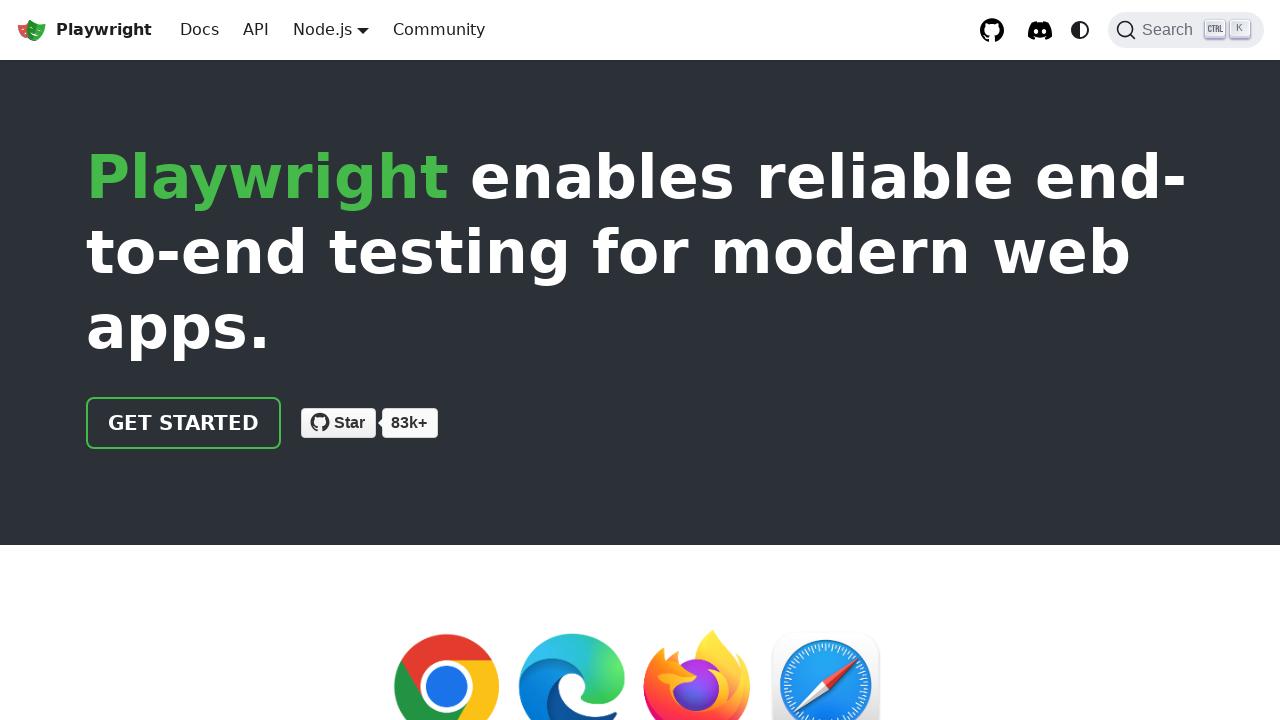

Clicked the 'Get started' link at (184, 423) on internal:role=link[name="Get started"i]
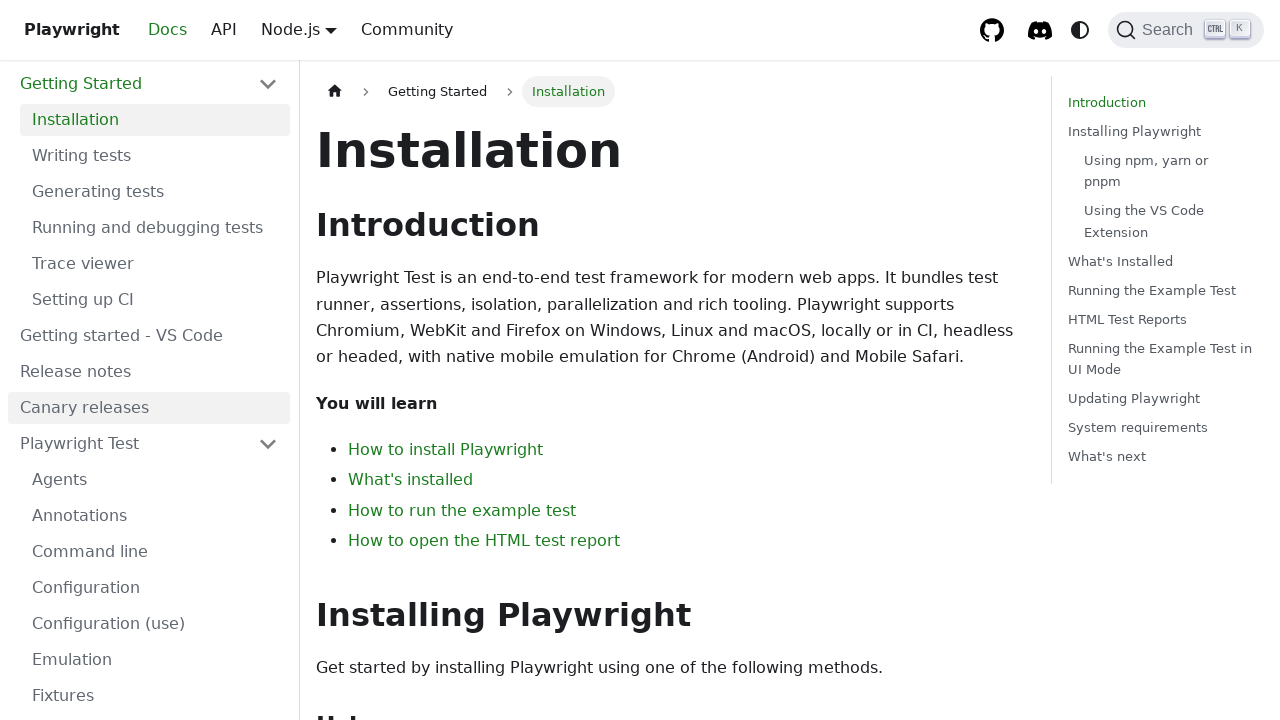

Verified Installation heading is visible
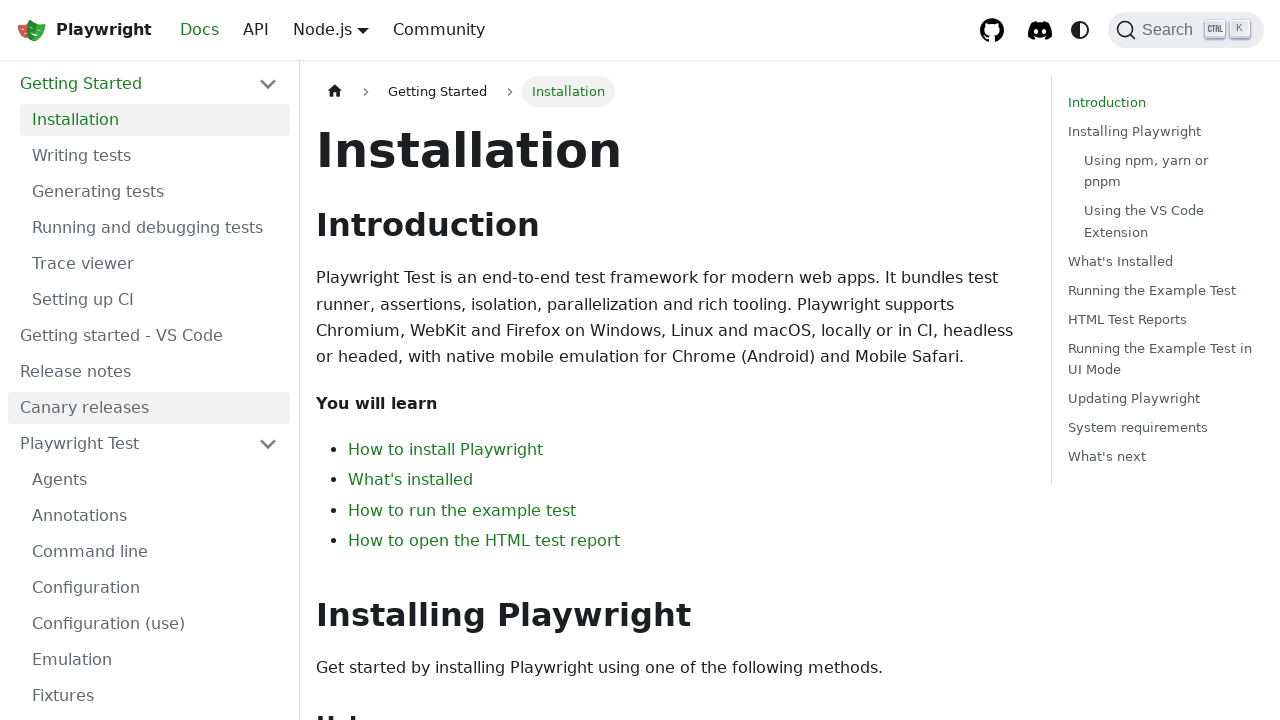

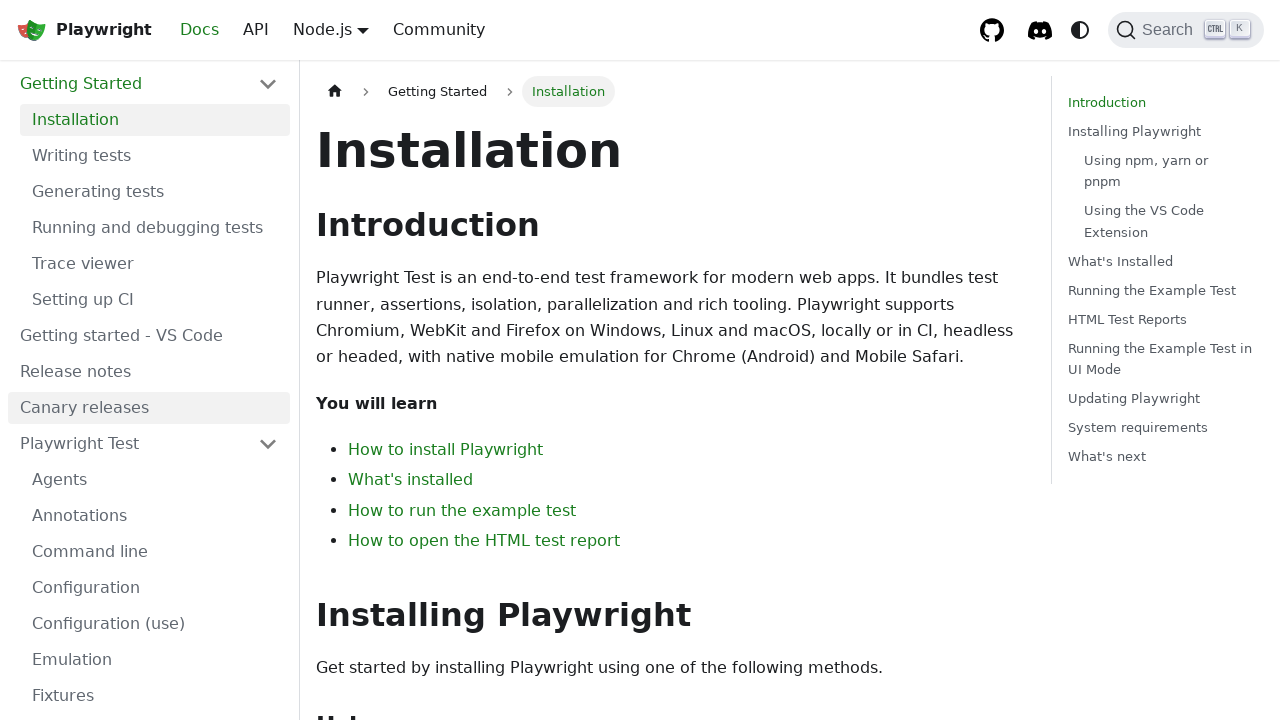